Tests custom select dropdown functionality by selecting an option by value

Starting URL: https://www.w3schools.com/howto/howto_custom_select.asp

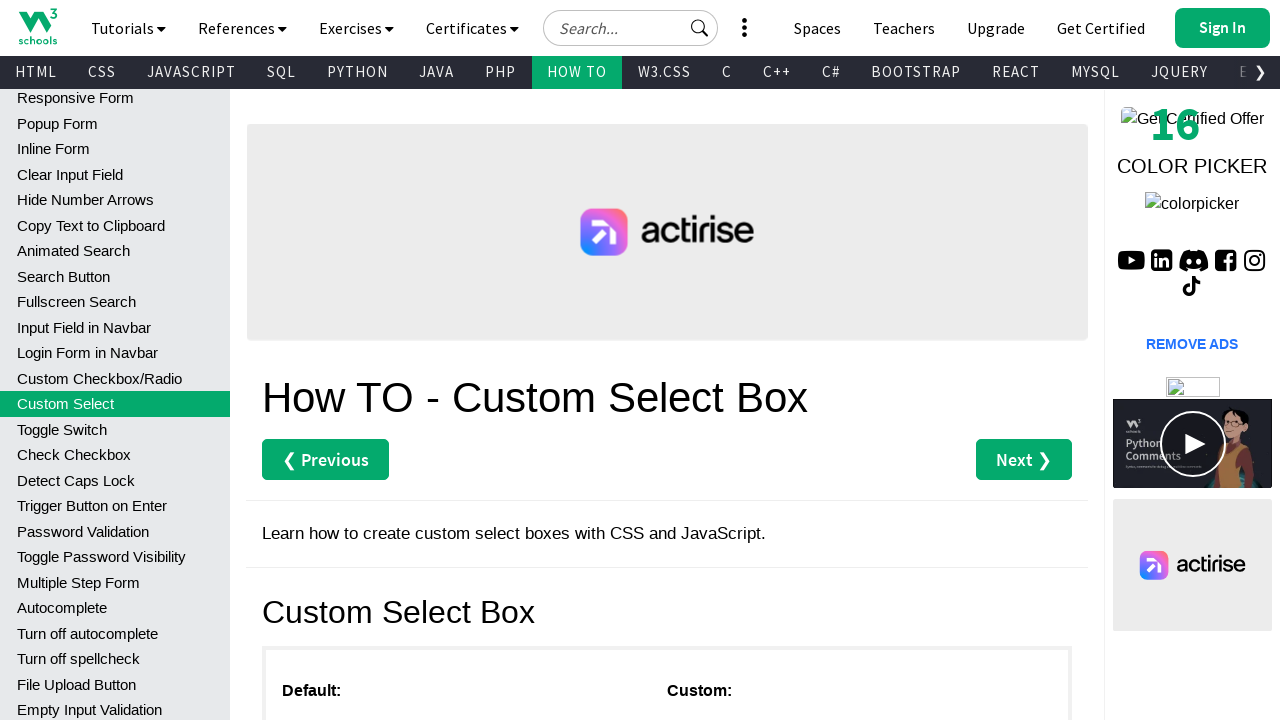

Navigated to W3Schools custom select dropdown page
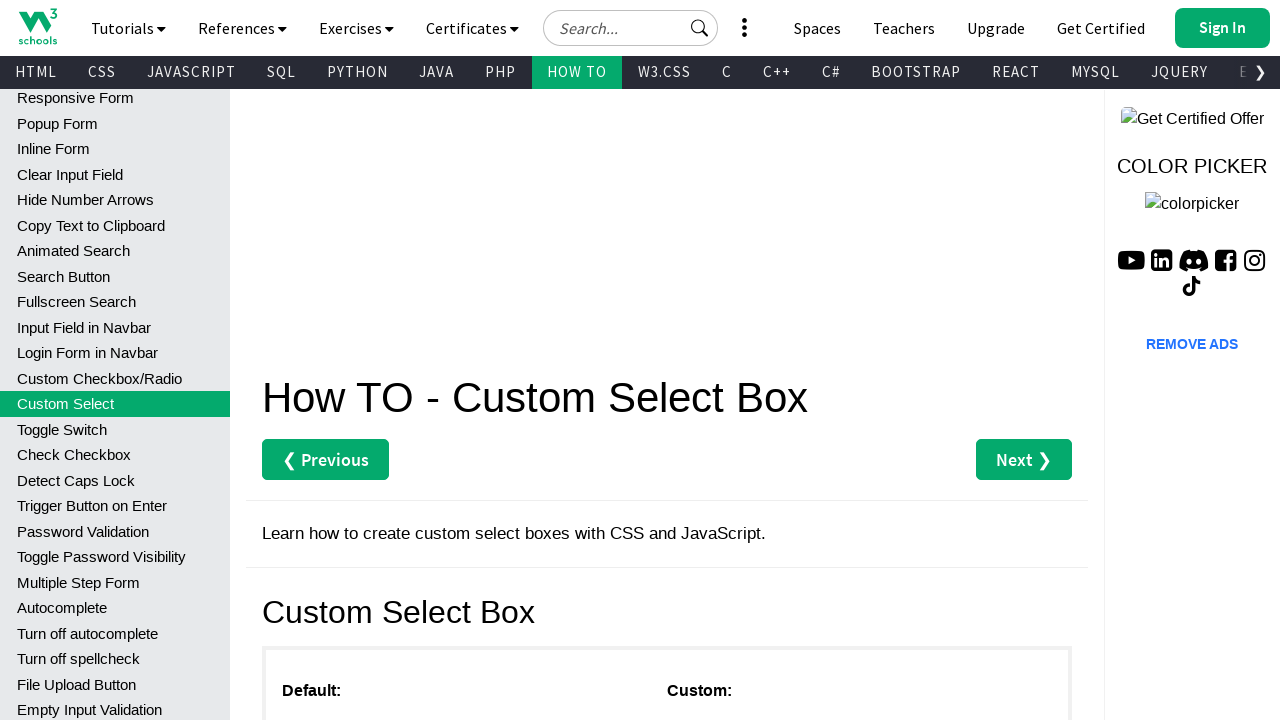

Selected option with value '2' from the custom dropdown on #main select
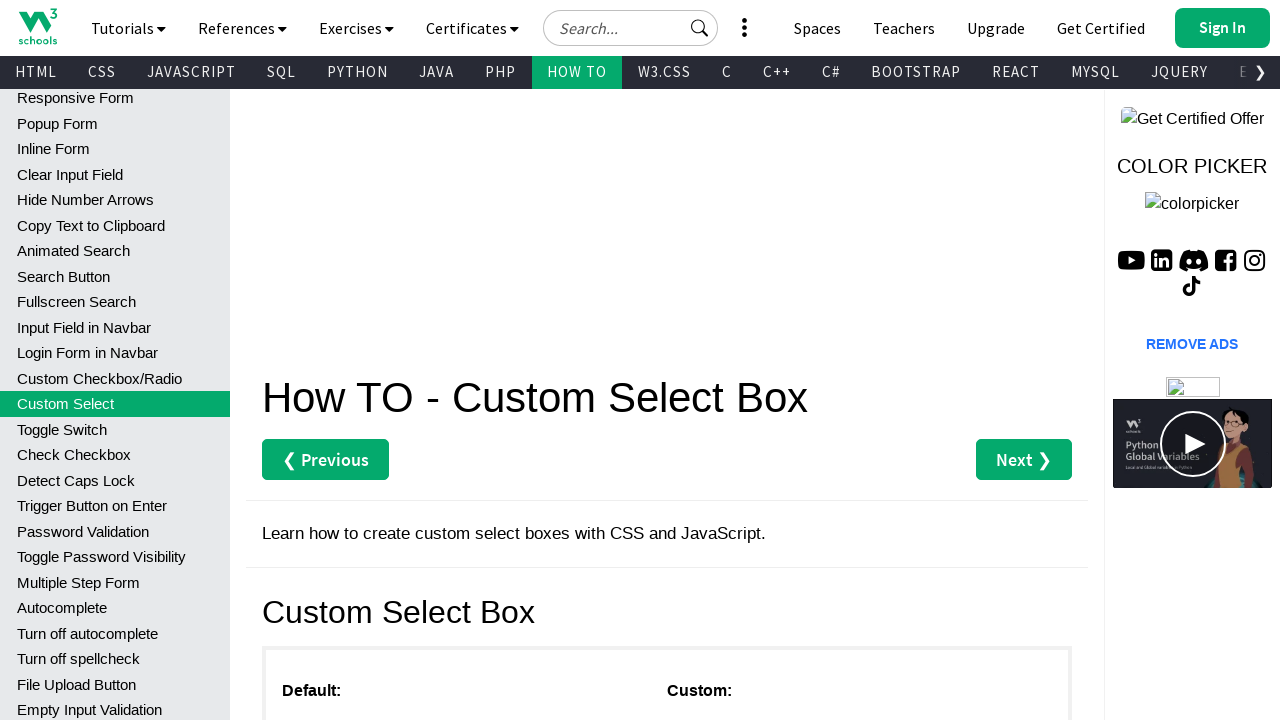

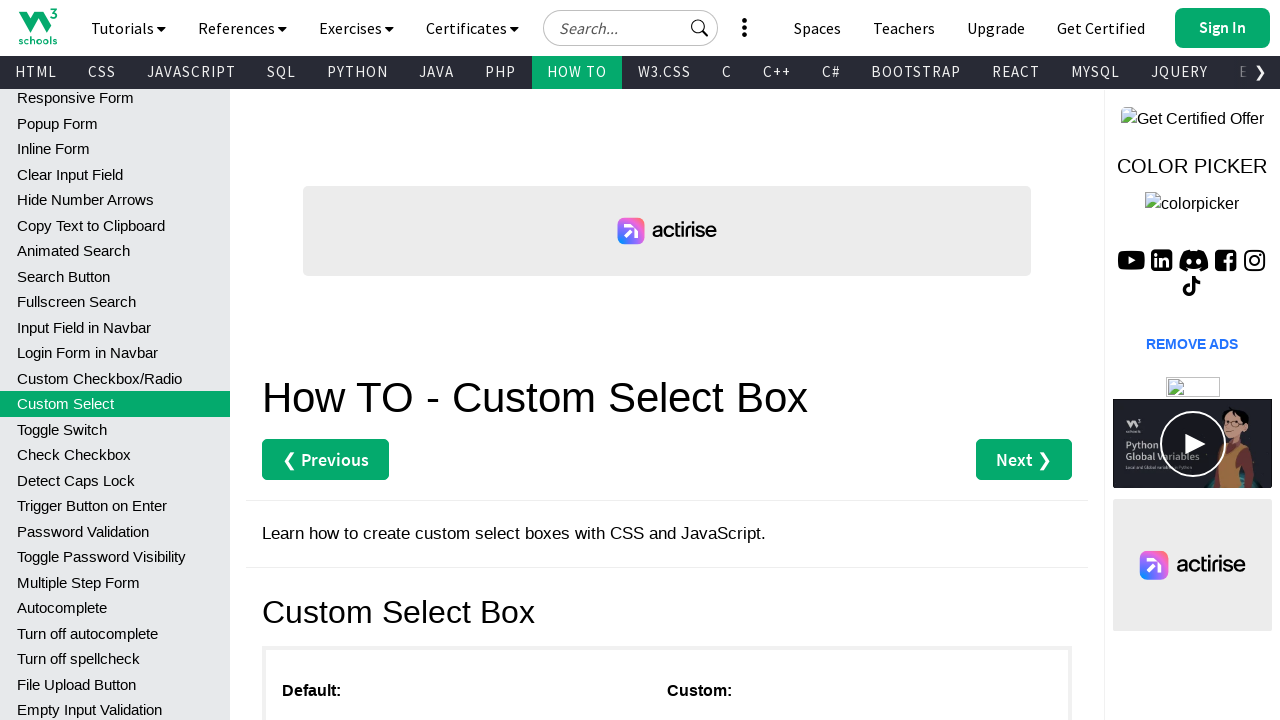